Opens the EPAM Learn start page and verifies that the browser navigated to the correct URL

Starting URL: https://learn.epam.com/start

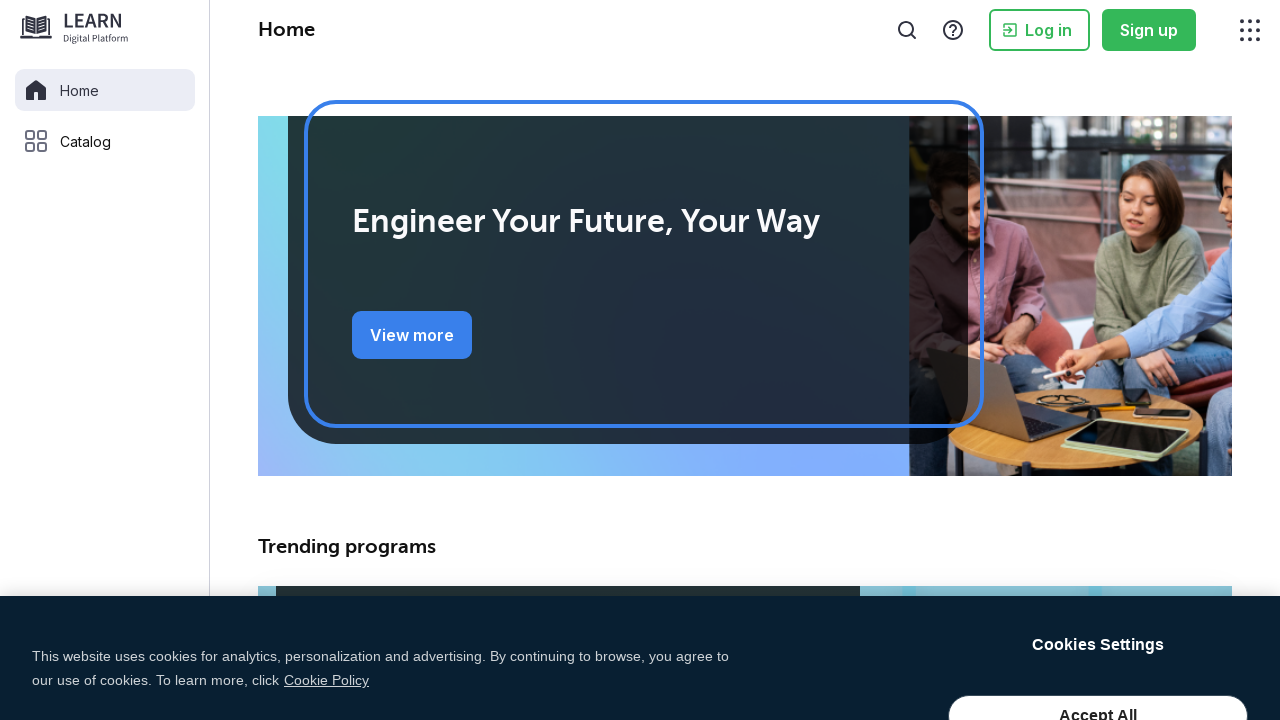

Navigated to EPAM Learn start page at https://learn.epam.com/start
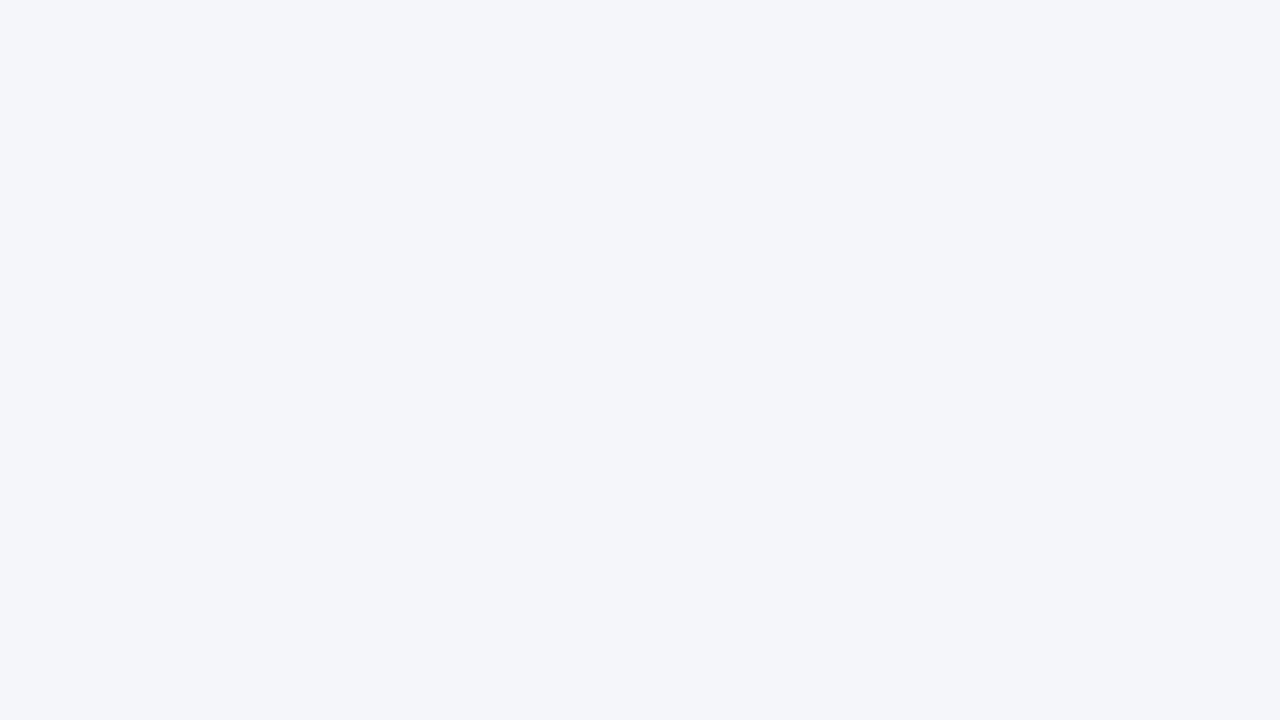

Verified that browser navigated to the correct URL: https://learn.epam.com/start
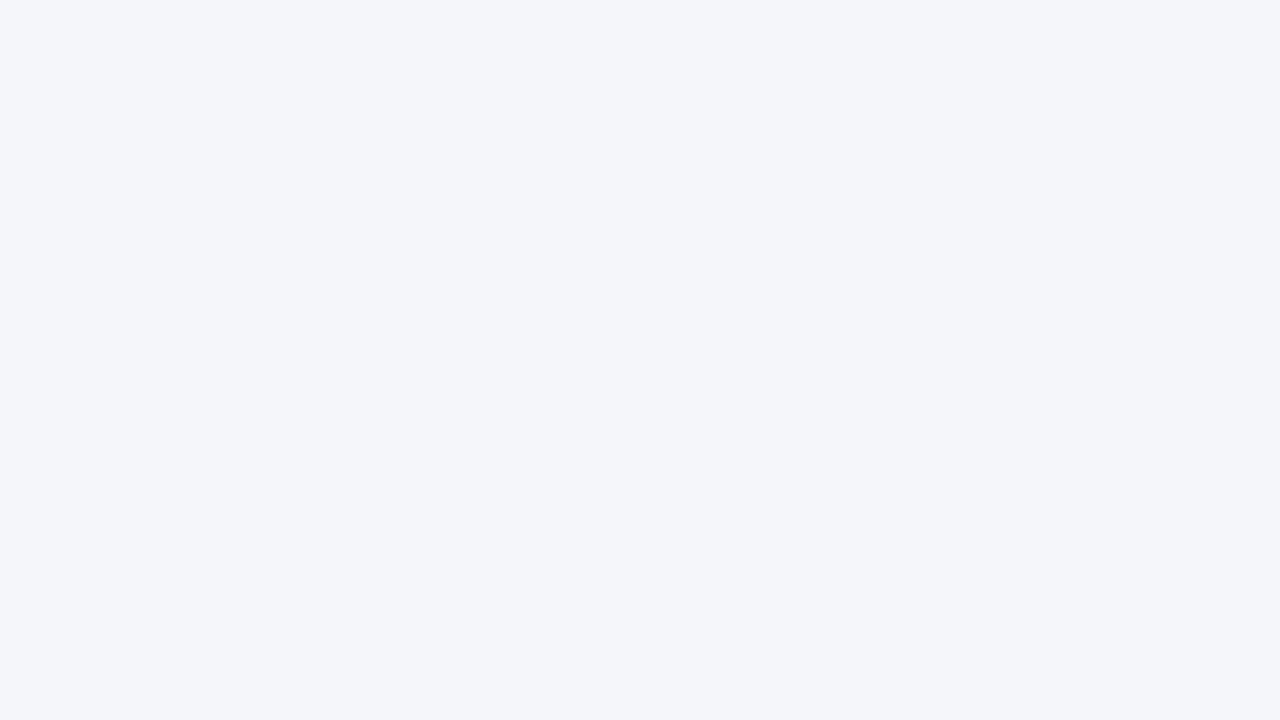

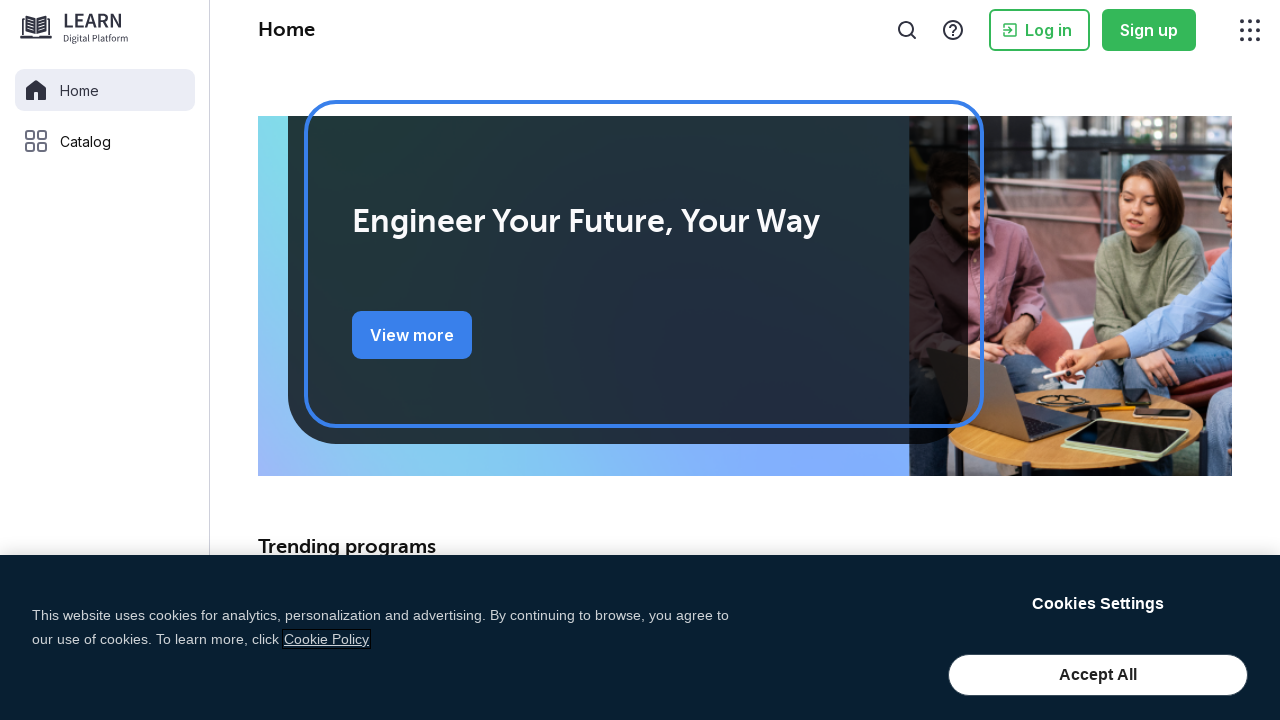